Navigates to the Rahul Shetty Academy Automation Practice page and verifies it loads successfully by checking the page title.

Starting URL: https://rahulshettyacademy.com/AutomationPractice/

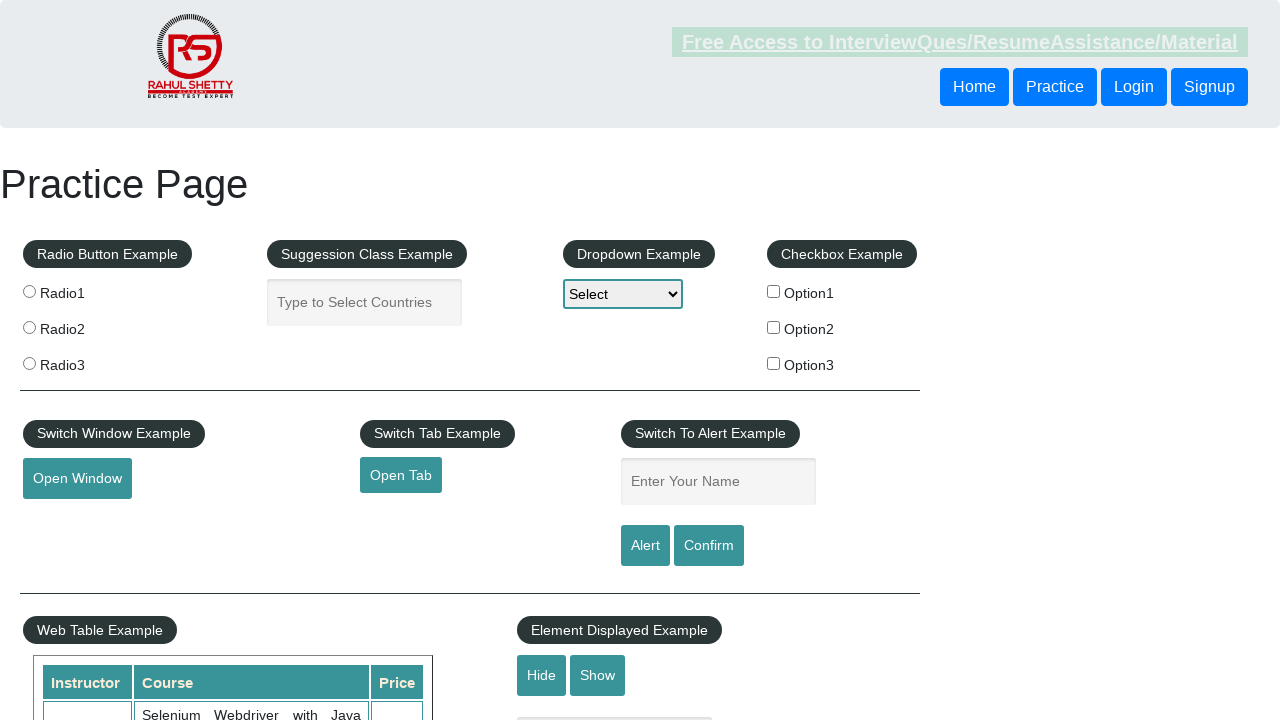

Verified page title contains 'Practice Page'
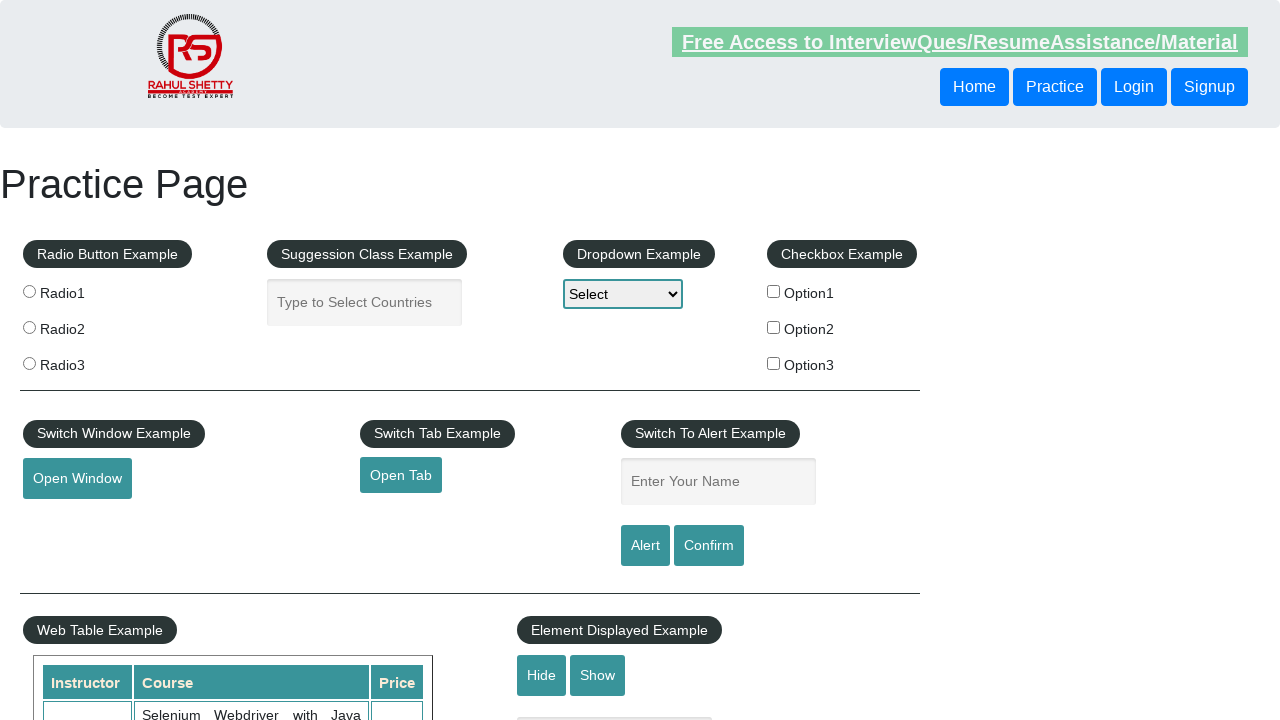

Waited for page to reach domcontentloaded state
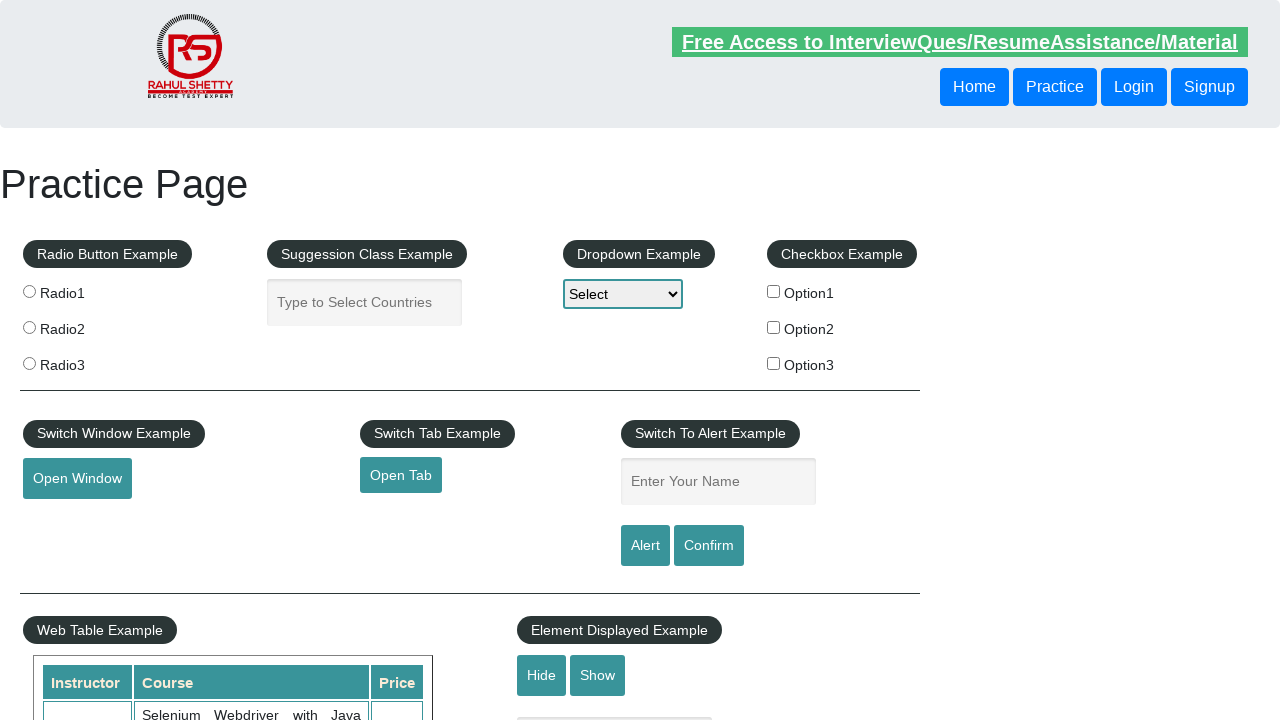

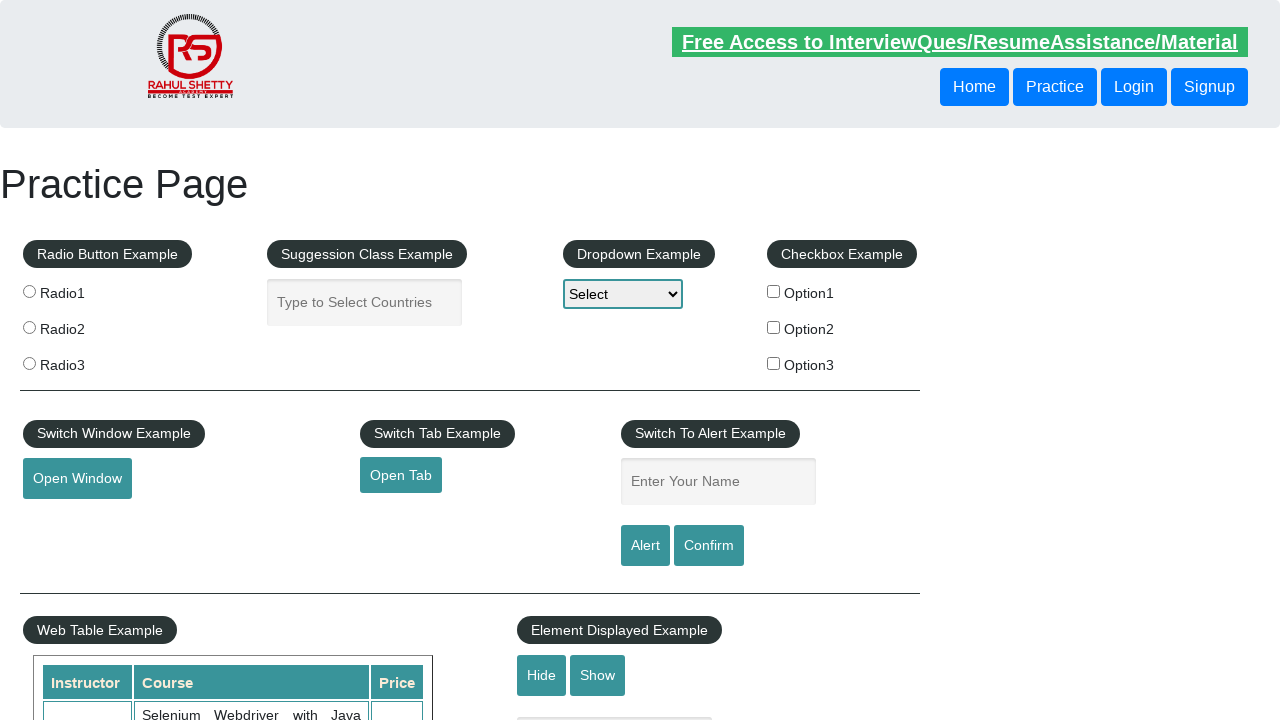